Tests a Vue.js custom dropdown by selecting "Third Option" from the dropdown menu.

Starting URL: https://mikerodham.github.io/vue-dropdowns/

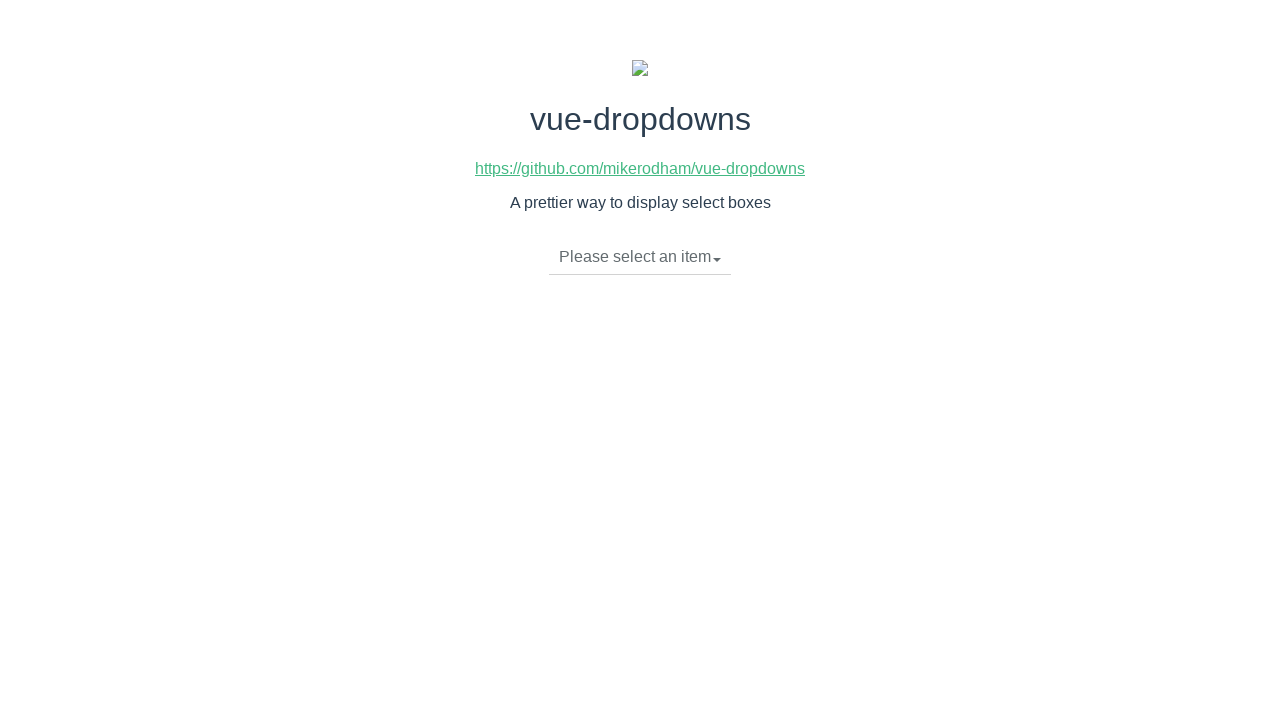

Clicked dropdown toggle to open menu at (640, 257) on li.dropdown-toggle
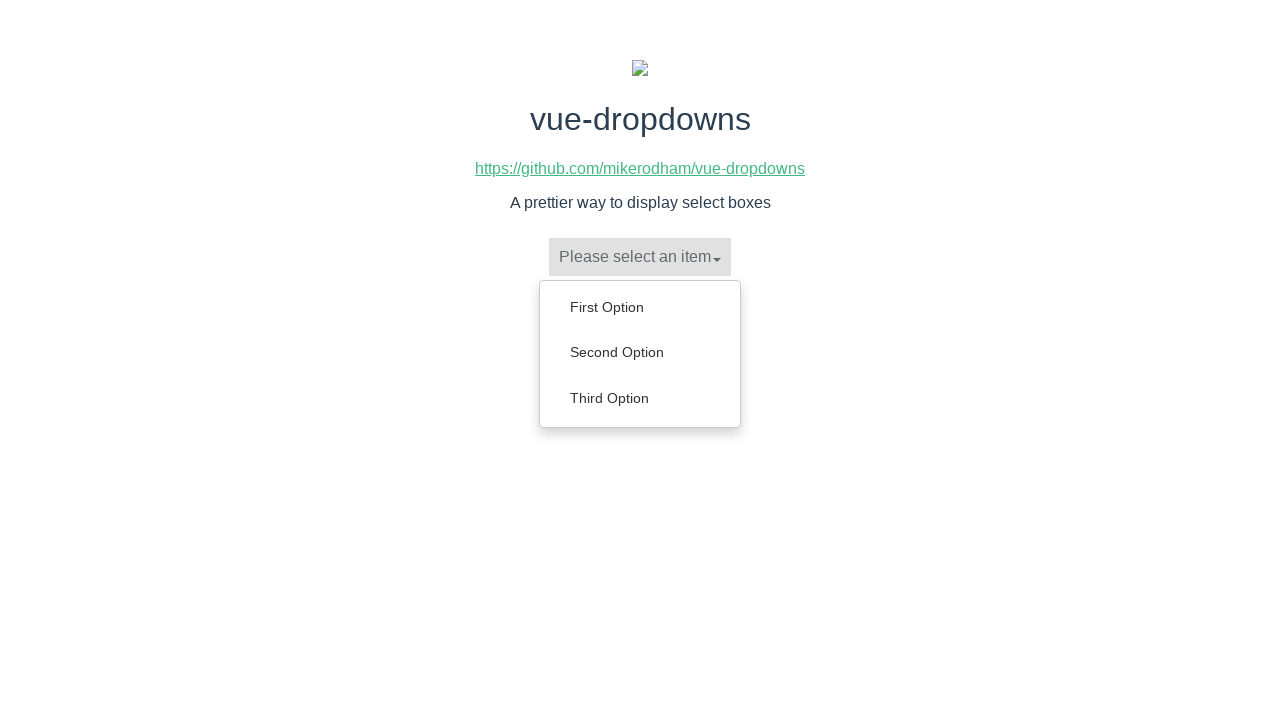

Dropdown menu loaded with options
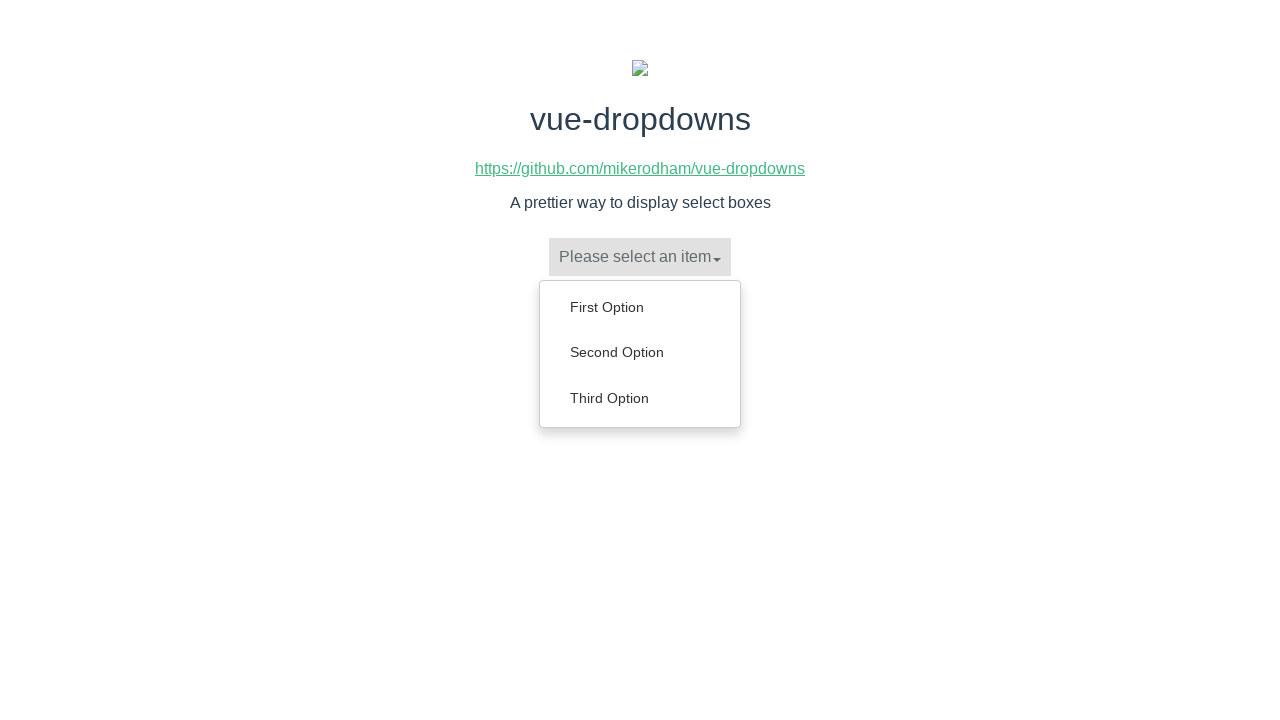

Selected 'Third Option' from dropdown menu at (640, 398) on ul.dropdown-menu a:text('Third Option')
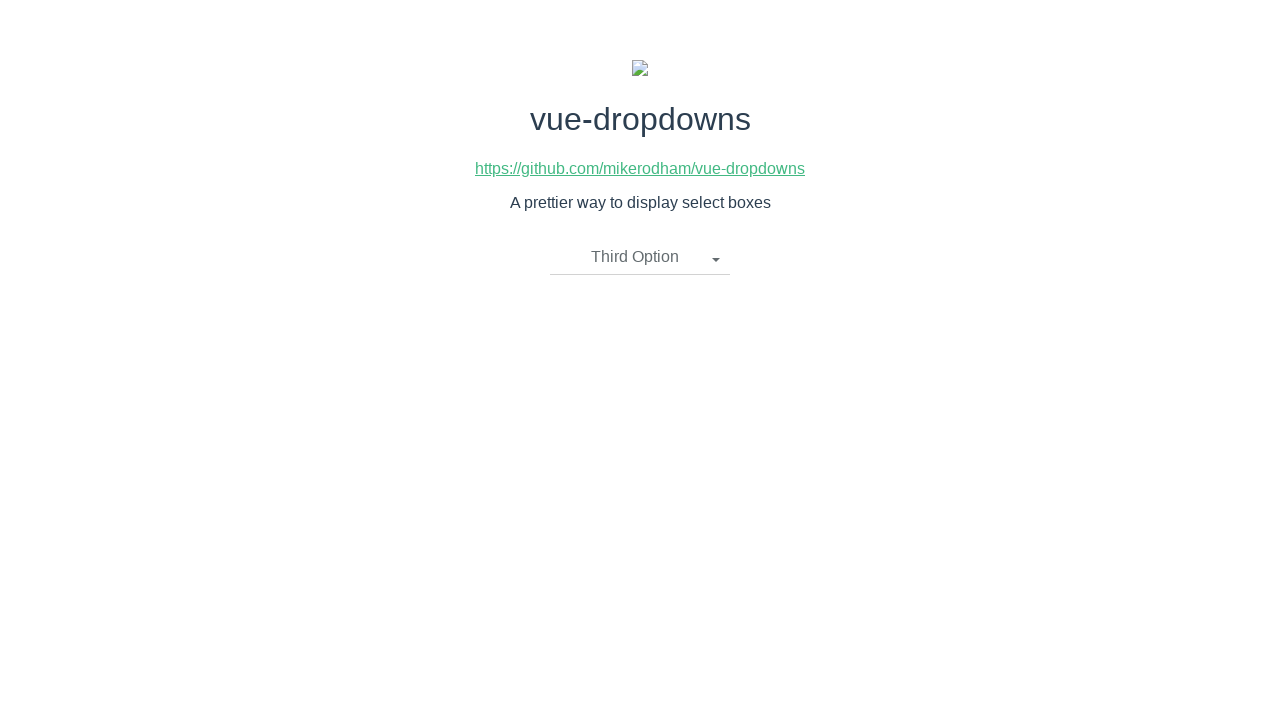

Verified dropdown toggle displays the selected option
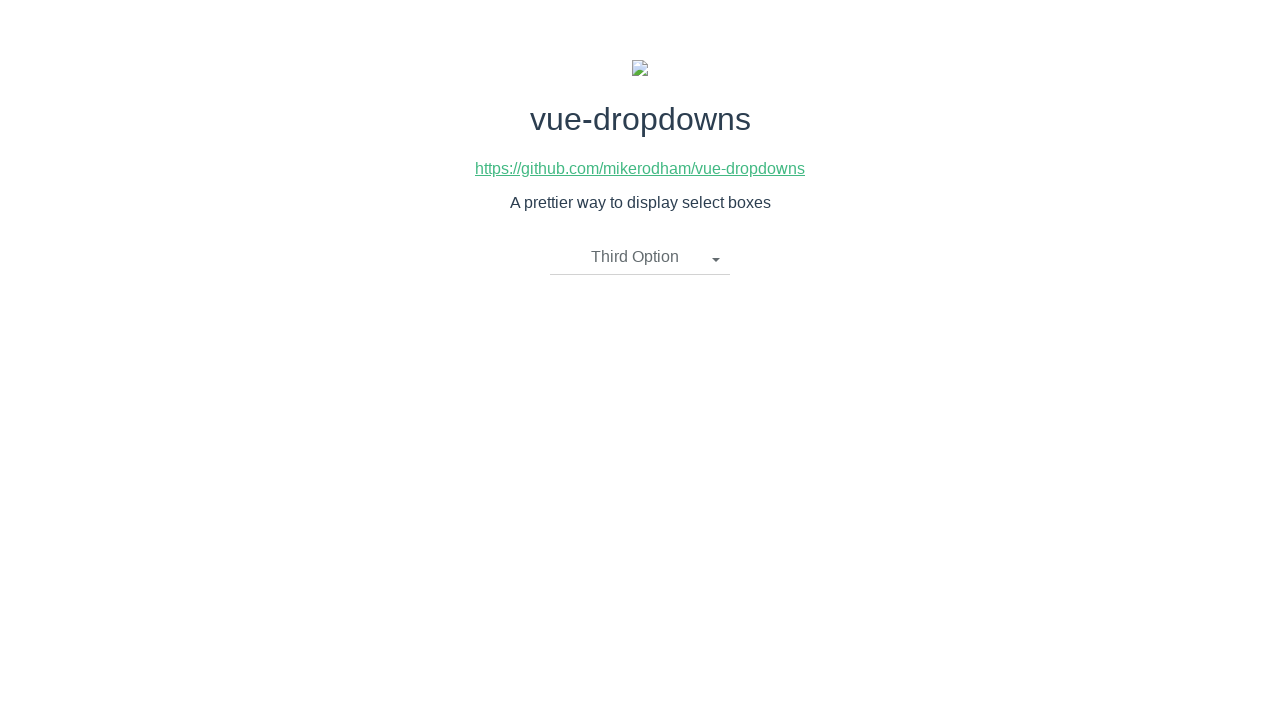

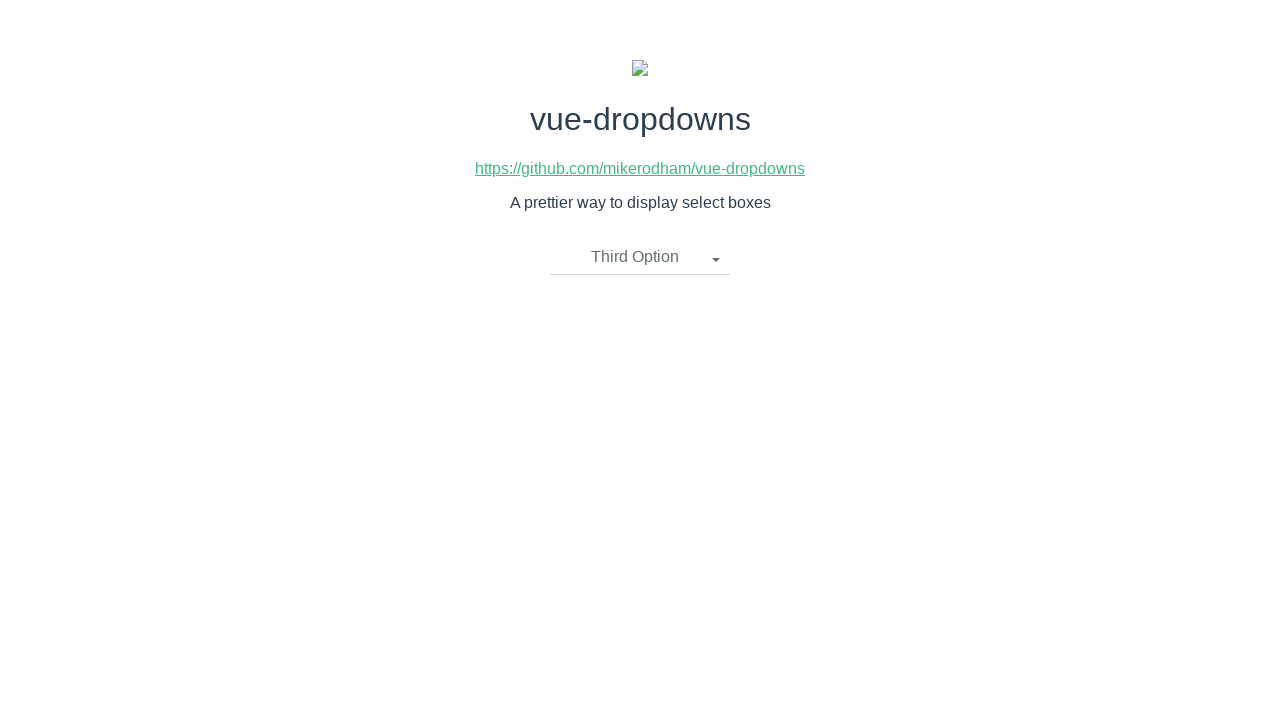